Tests multiple window handling by clicking a link that opens a new window, switching to the new window to verify its content, then switching back to the parent window.

Starting URL: https://the-internet.herokuapp.com/

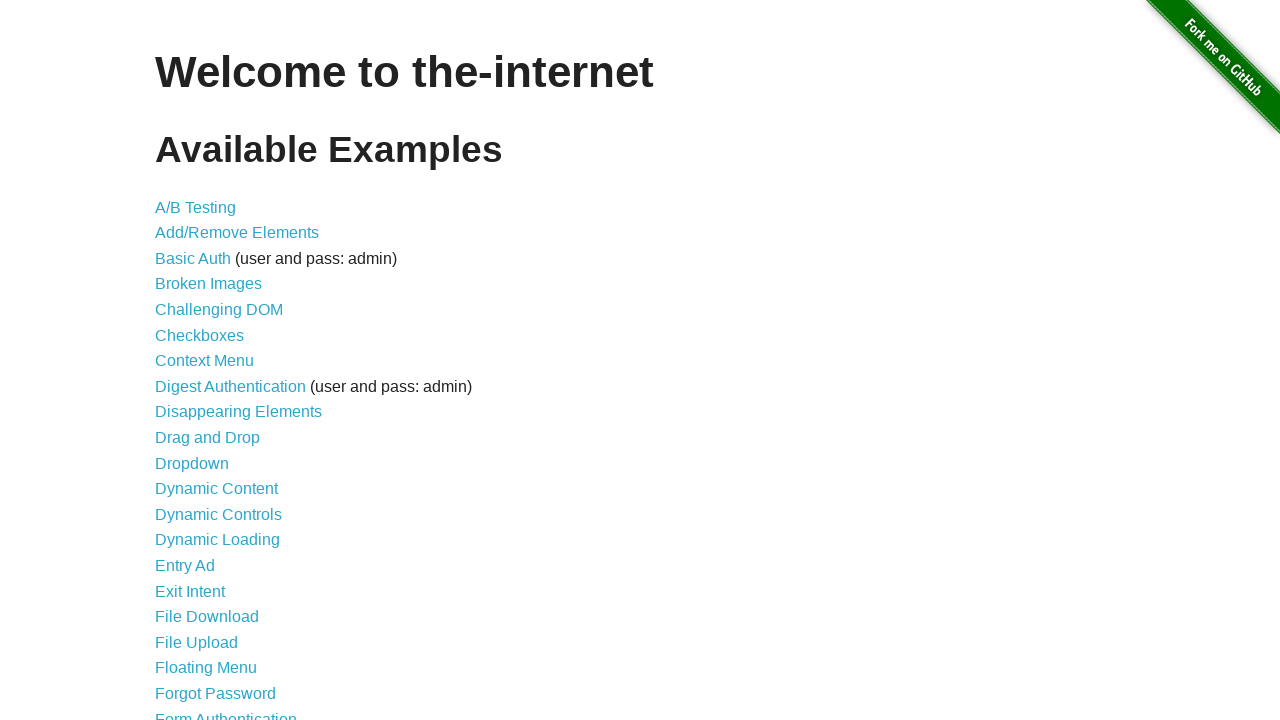

Clicked on 'Multiple Windows' link at (218, 369) on xpath=//a[text()='Multiple Windows']
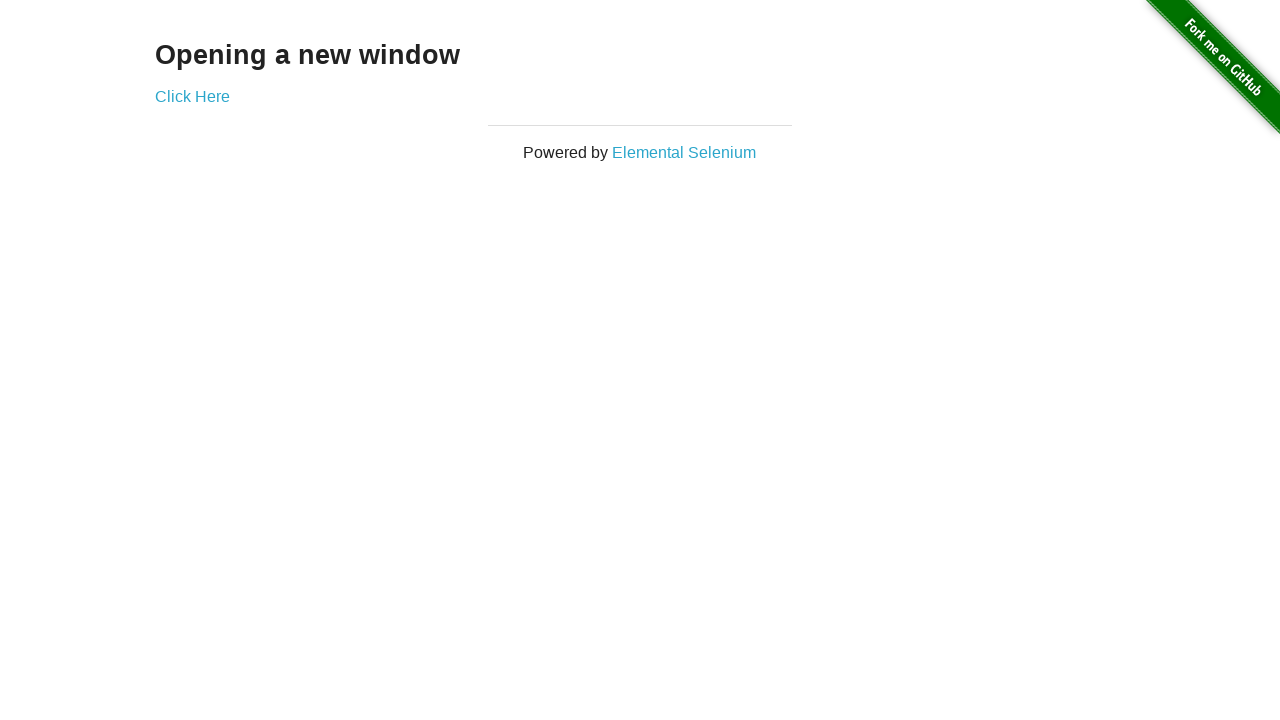

Waited for 'Click Here' link to become visible
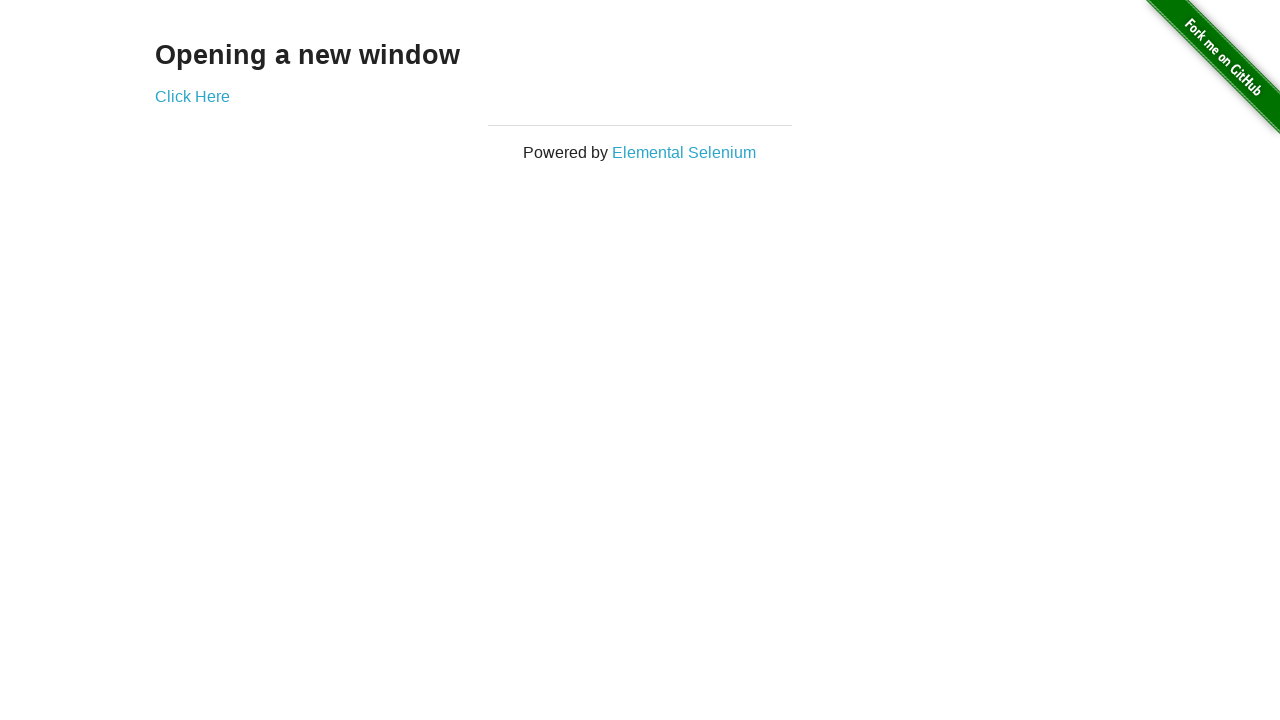

Clicked 'Click Here' link, which opened a new window at (192, 96) on xpath=//a[text()='Click Here']
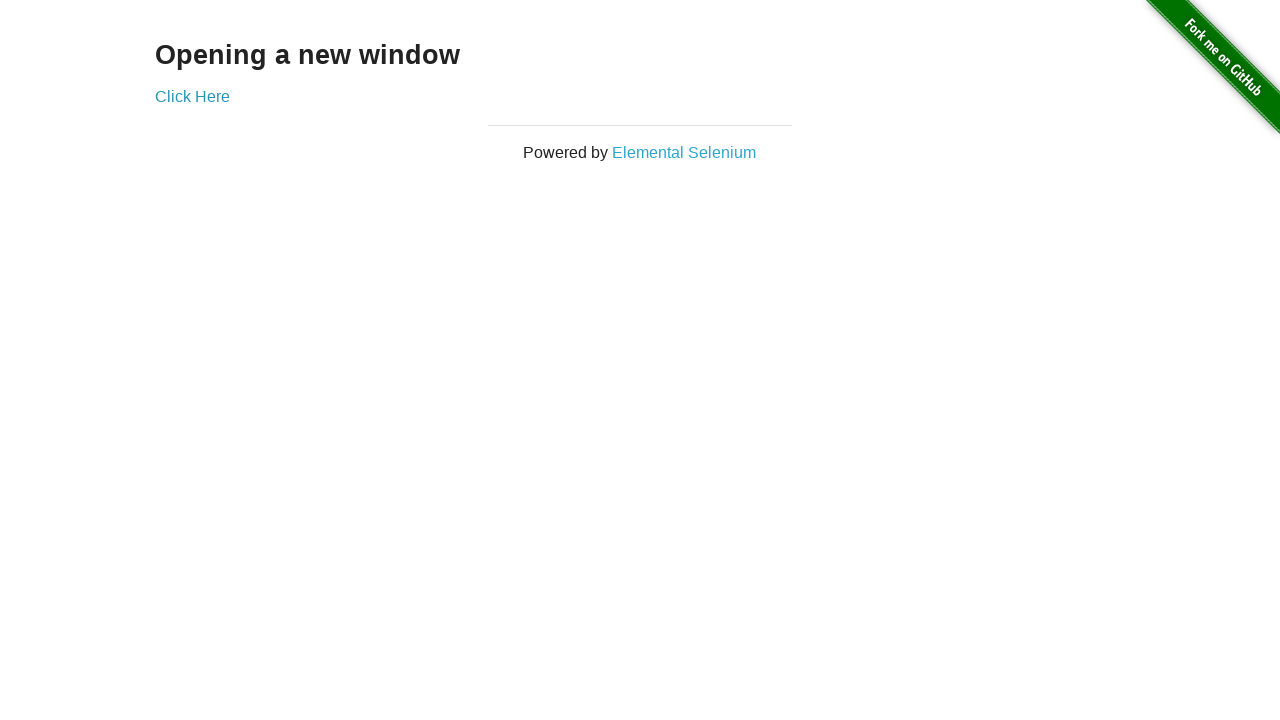

Retrieved the new child window/popup
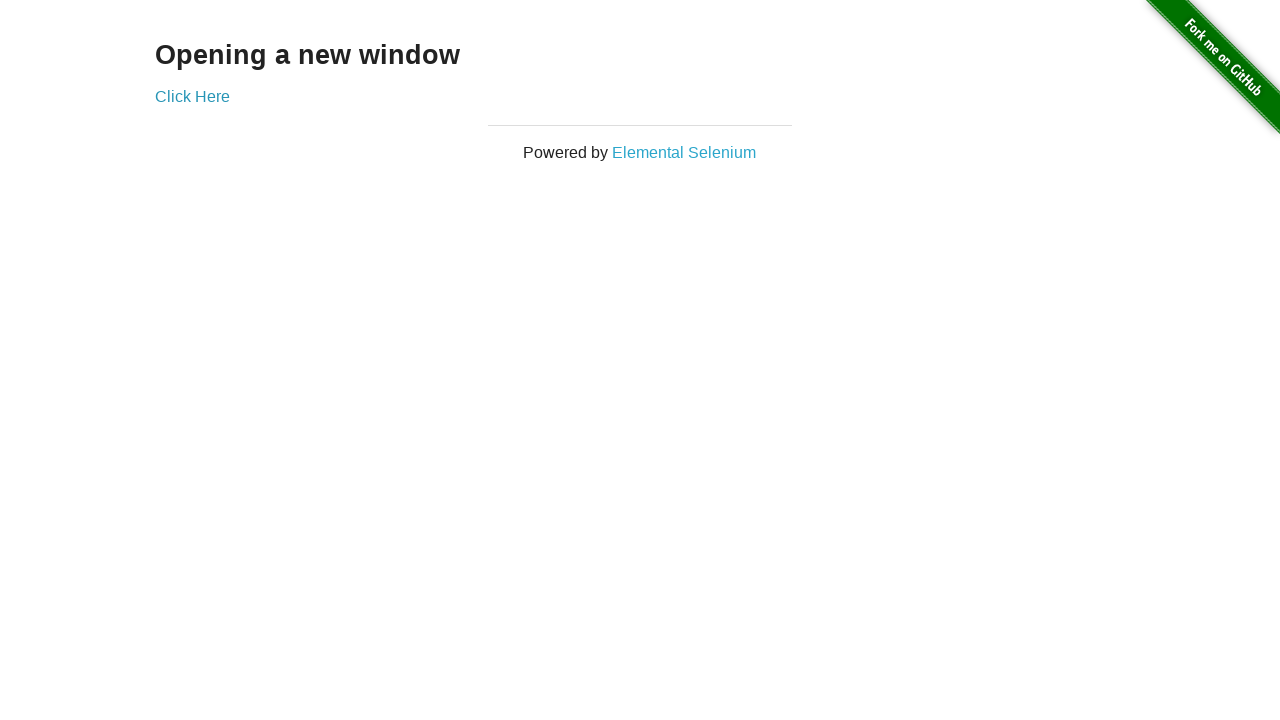

Child window finished loading
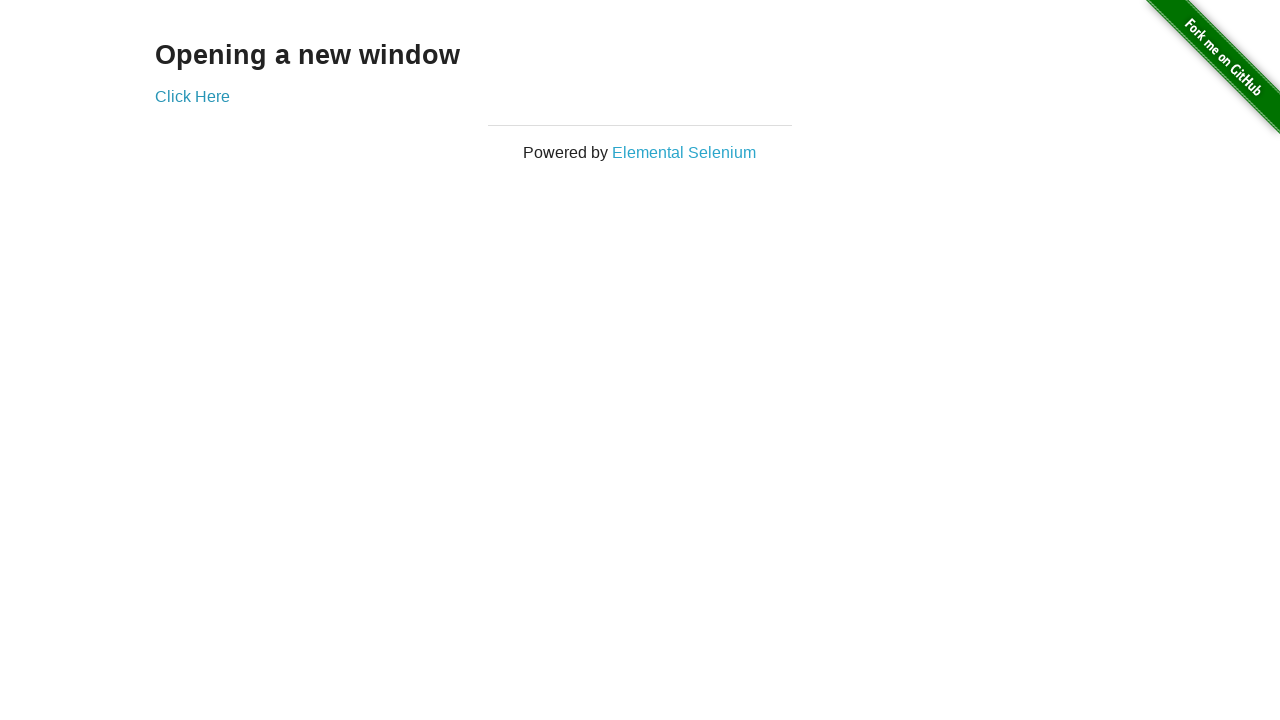

Verified '.example' element exists in child window
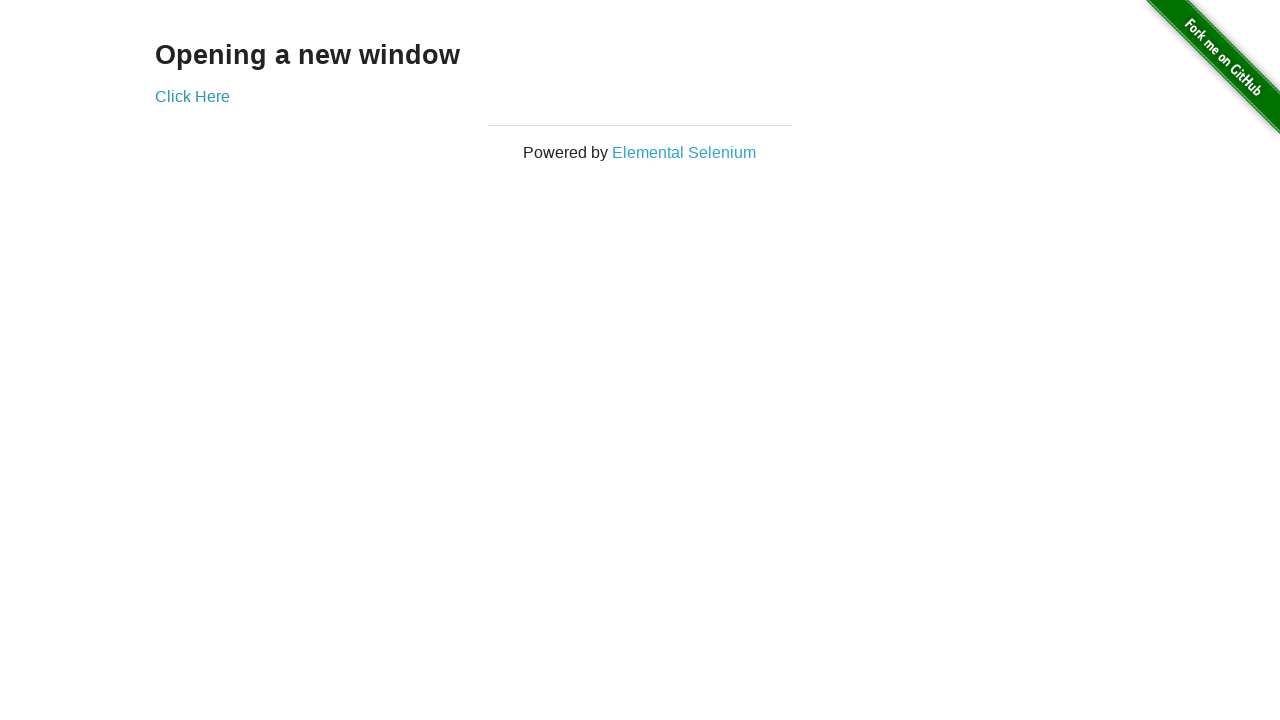

Switched back to parent window
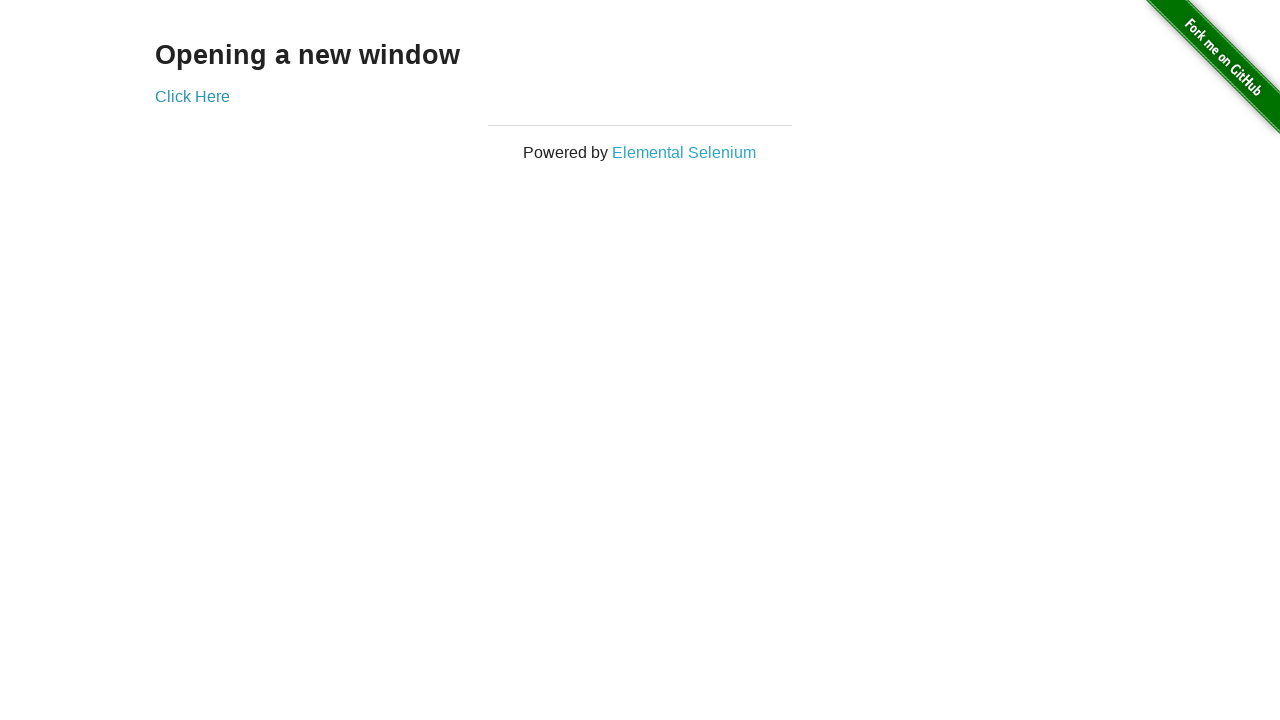

Verified heading element exists in parent window
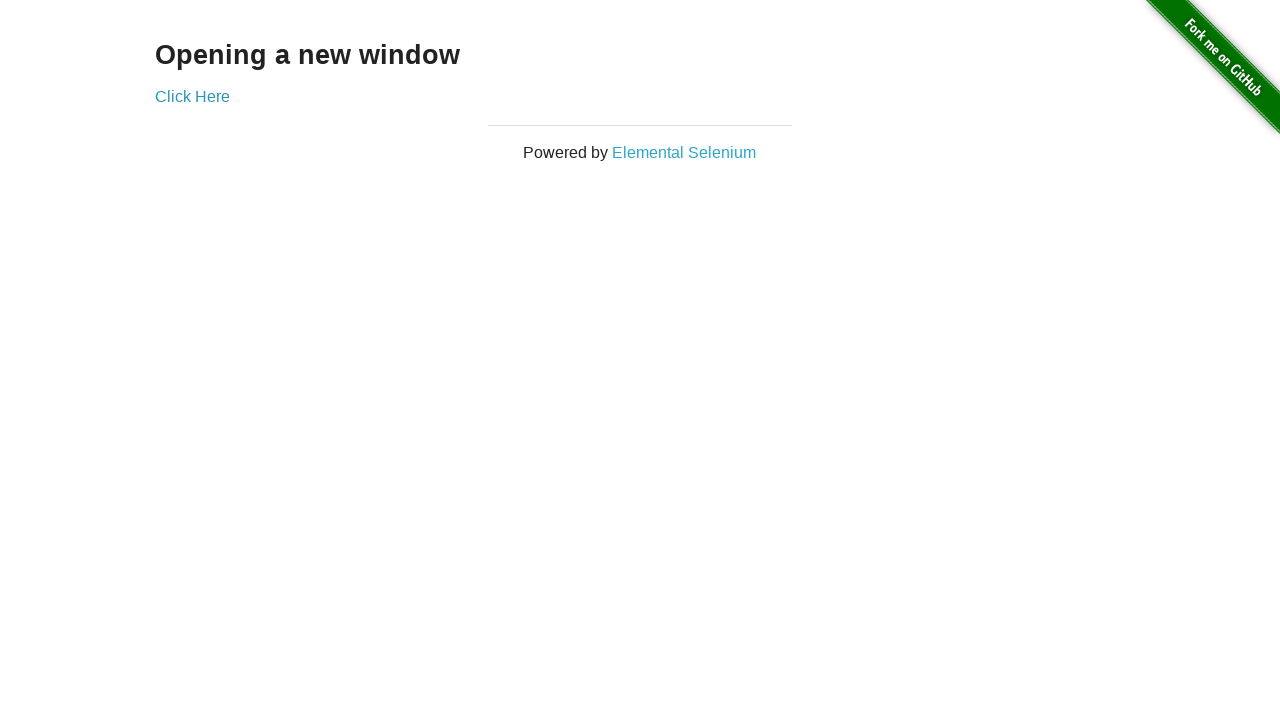

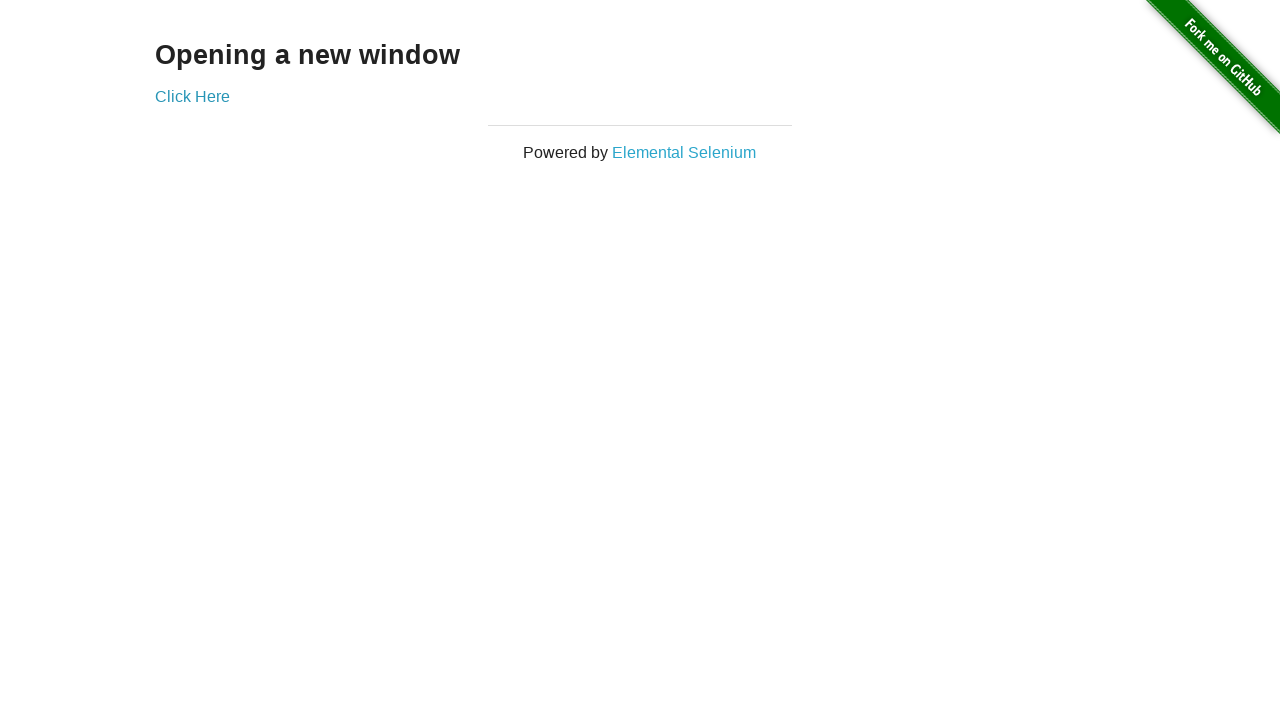